Tests the A/B Testing page by clicking the link and verifying the page header displays "A/B Test Control"

Starting URL: https://the-internet.herokuapp.com/

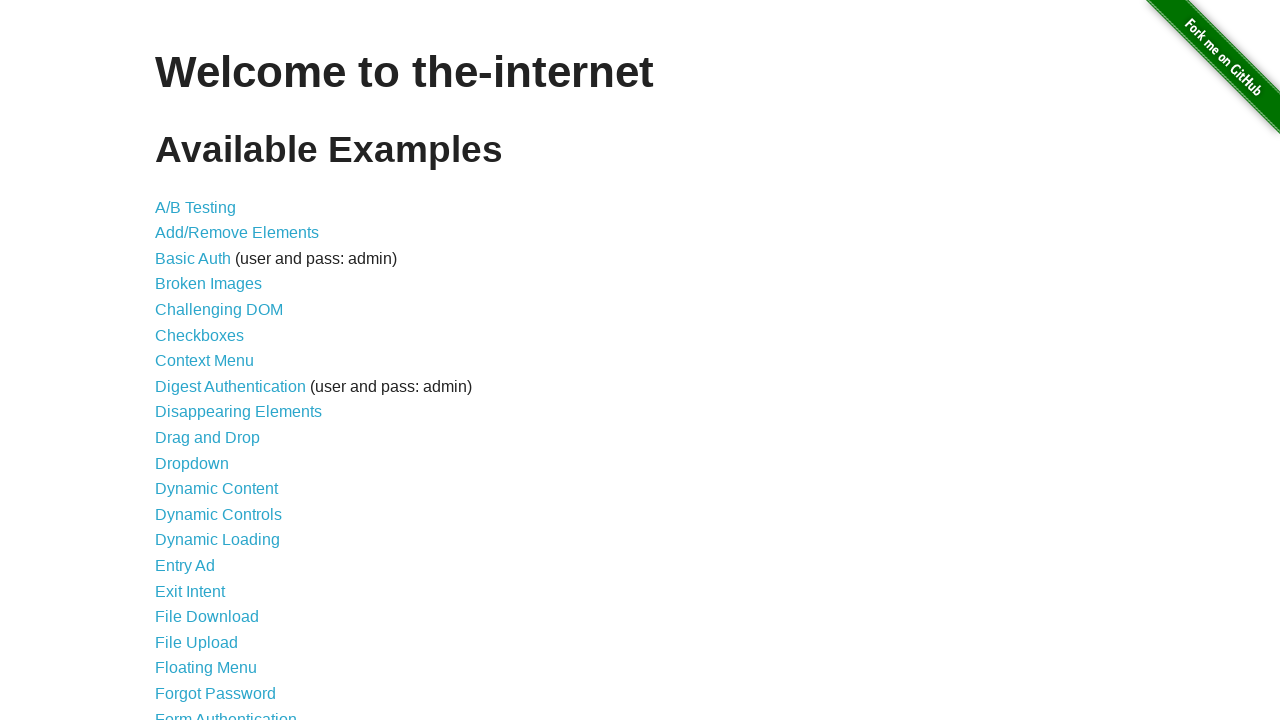

Clicked on A/B Testing link at (196, 207) on text="A/B Testing"
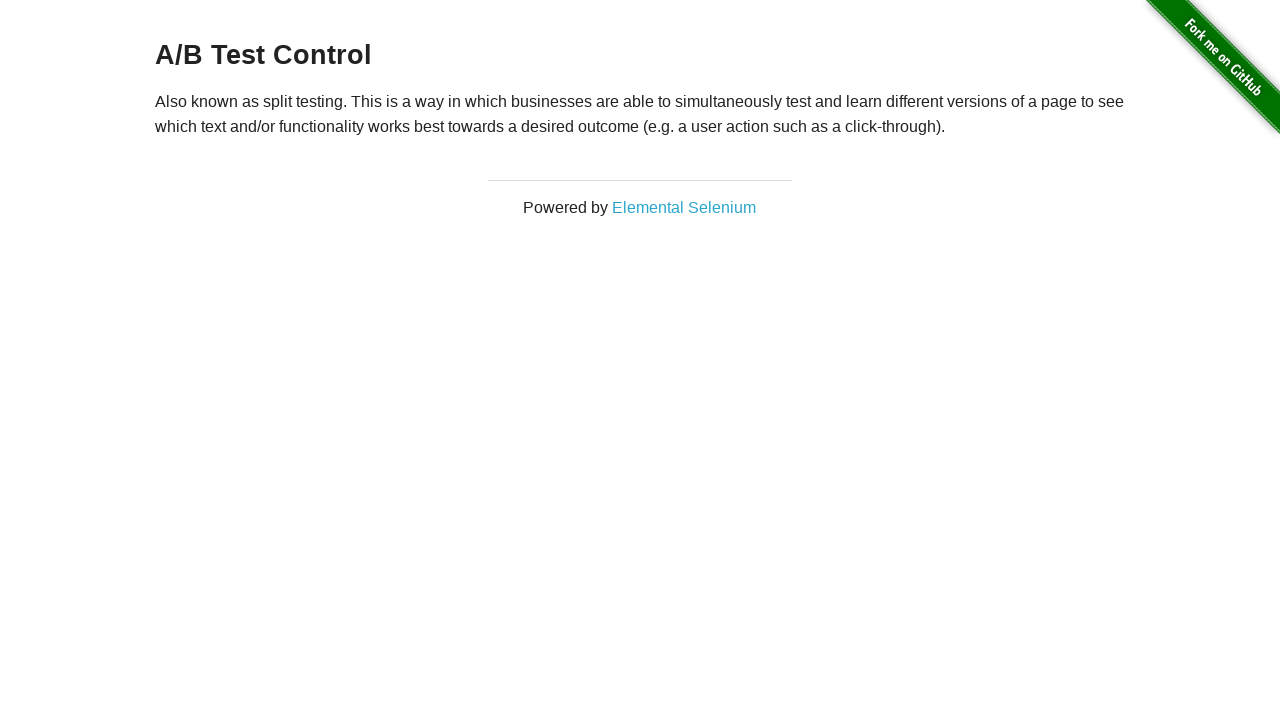

Retrieved h3 header text content
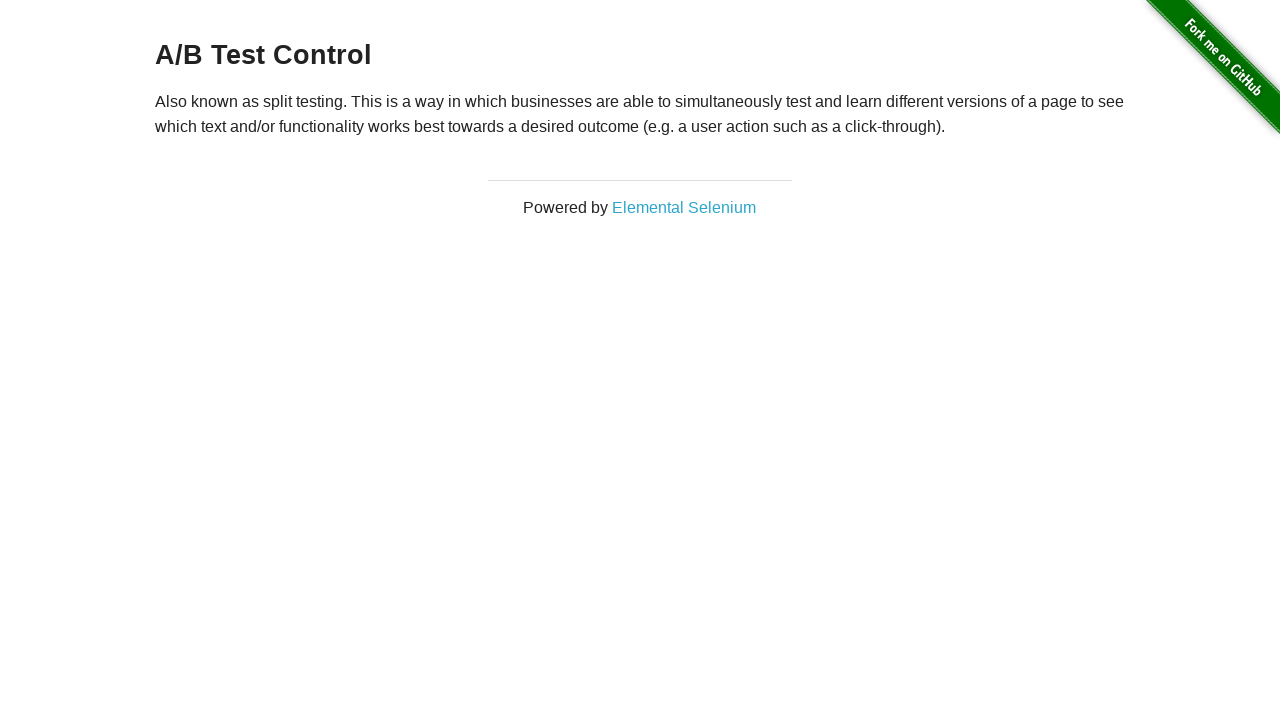

Verified that header displays 'A/B Test Control'
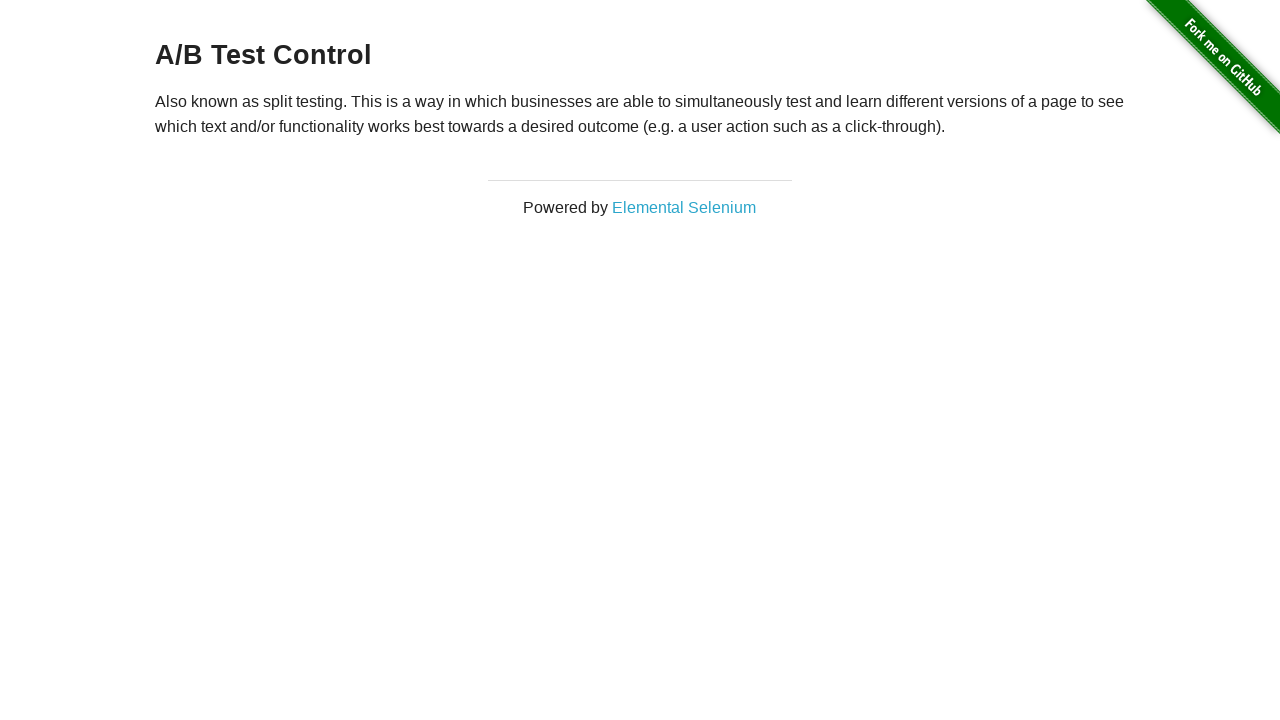

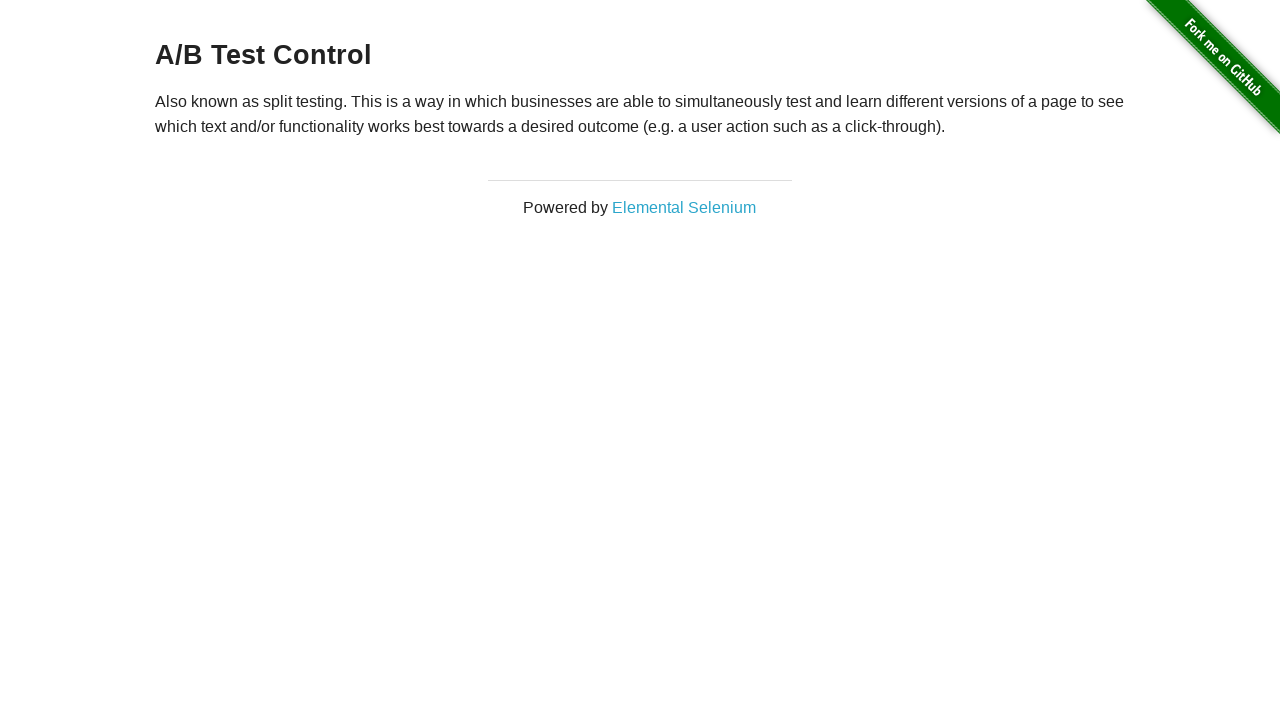